Tests filtering to display only active (non-completed) items

Starting URL: https://demo.playwright.dev/todomvc

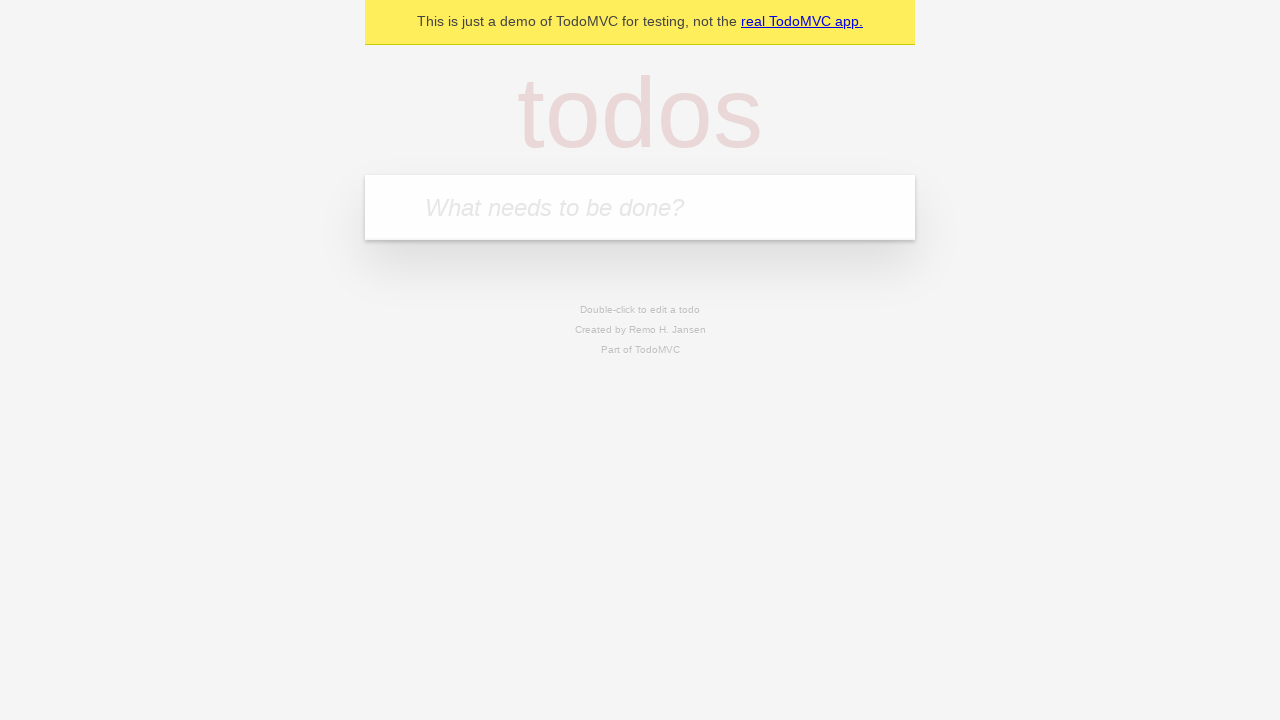

Filled new todo input with 'buy some cheese' on .new-todo
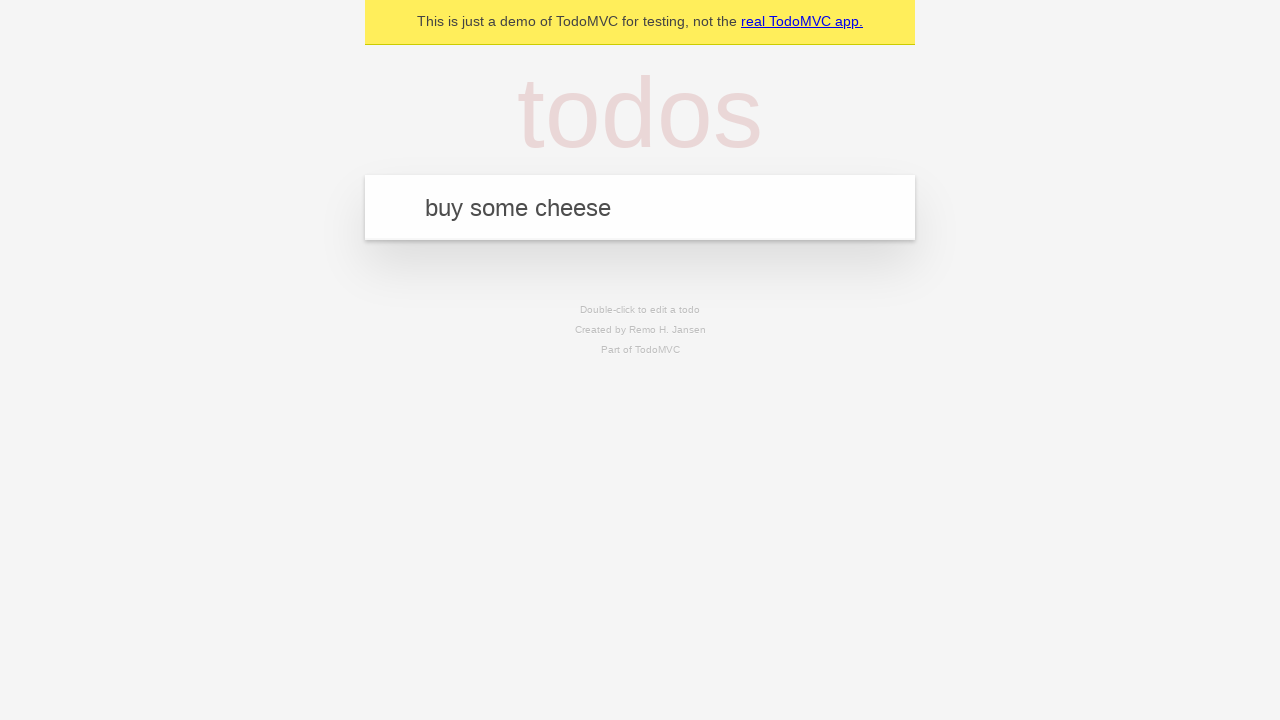

Pressed Enter to create first todo on .new-todo
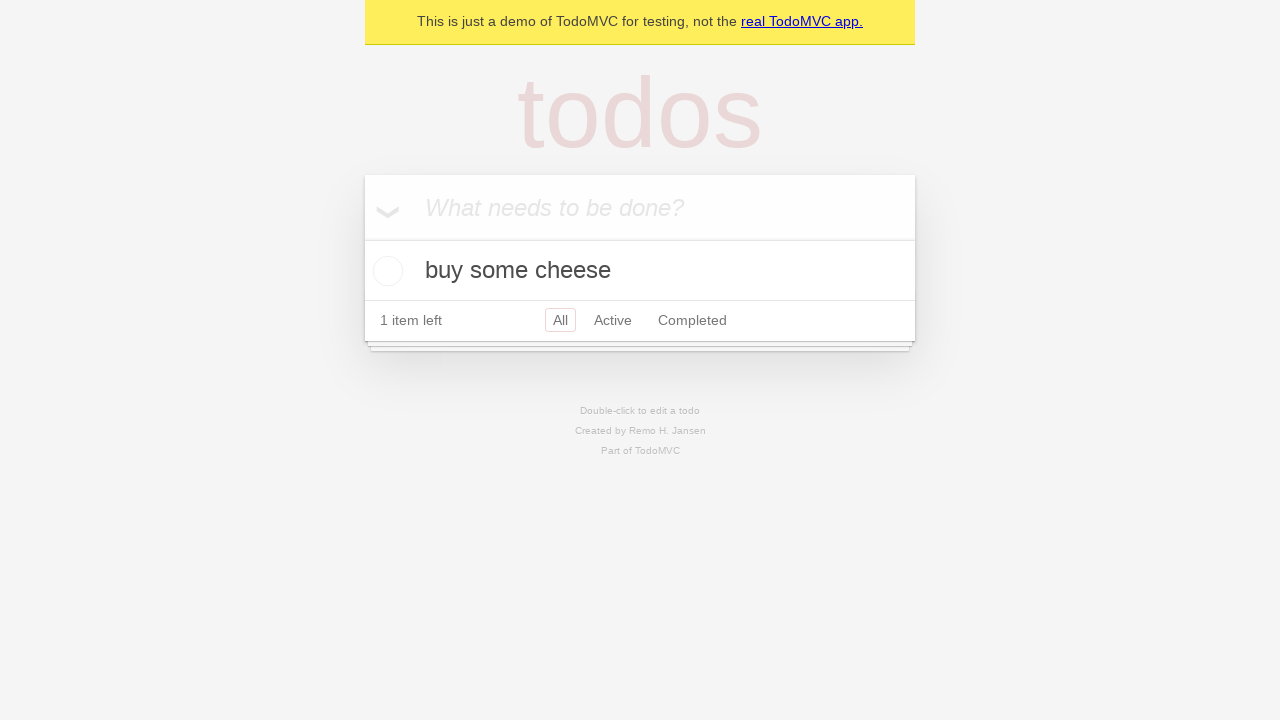

Filled new todo input with 'feed the cat' on .new-todo
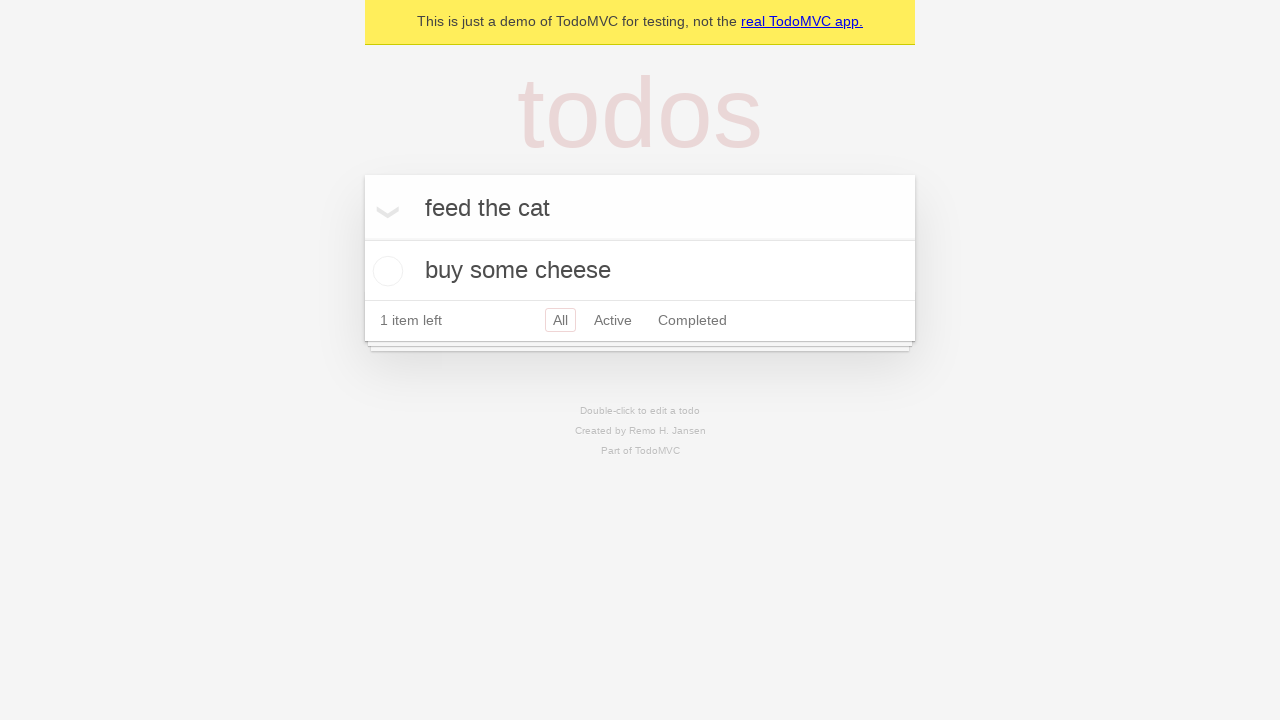

Pressed Enter to create second todo on .new-todo
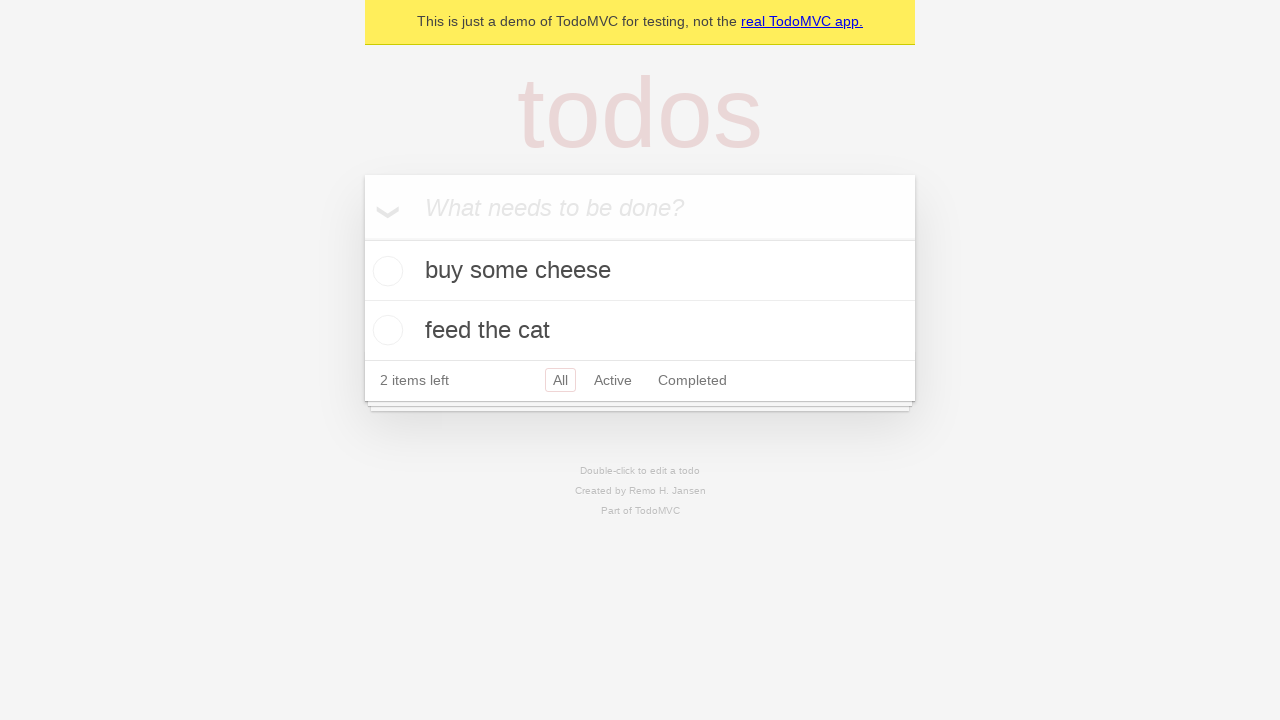

Filled new todo input with 'book a doctors appointment' on .new-todo
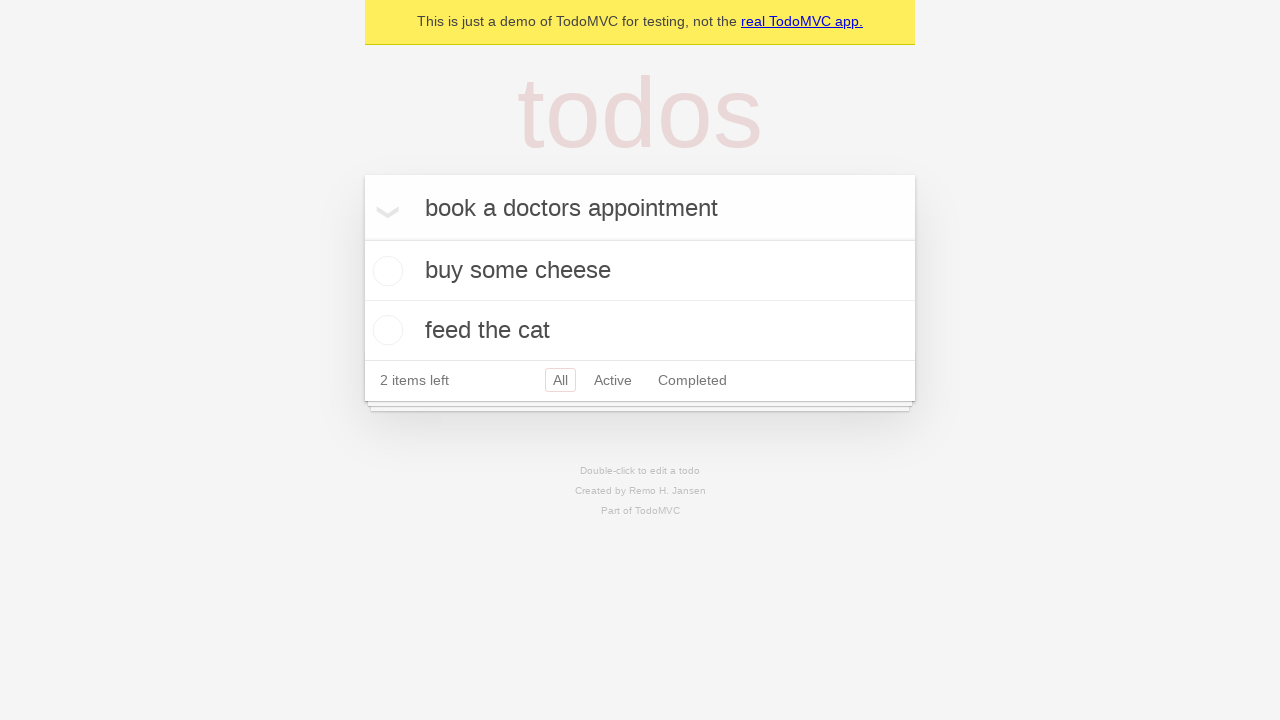

Pressed Enter to create third todo on .new-todo
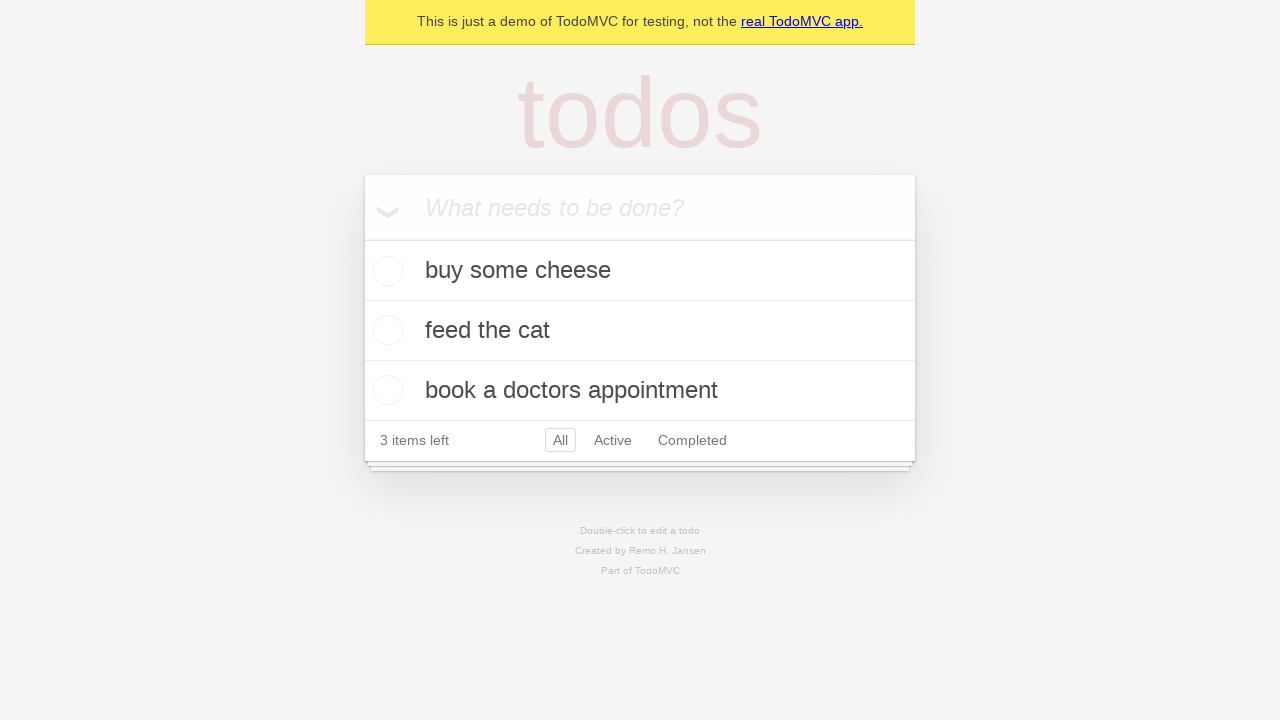

Checked the second todo (feed the cat) to mark it as completed at (385, 330) on .todo-list li .toggle >> nth=1
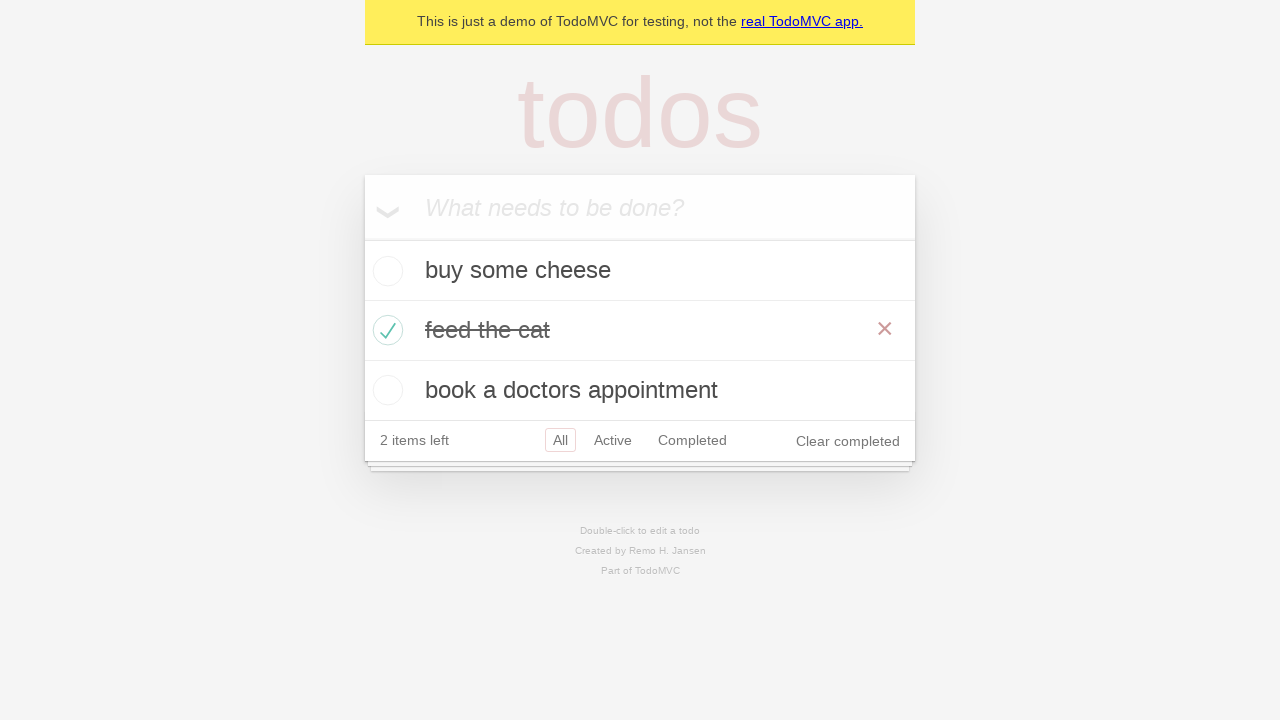

Clicked Active filter to display only active items at (613, 440) on .filters >> text=Active
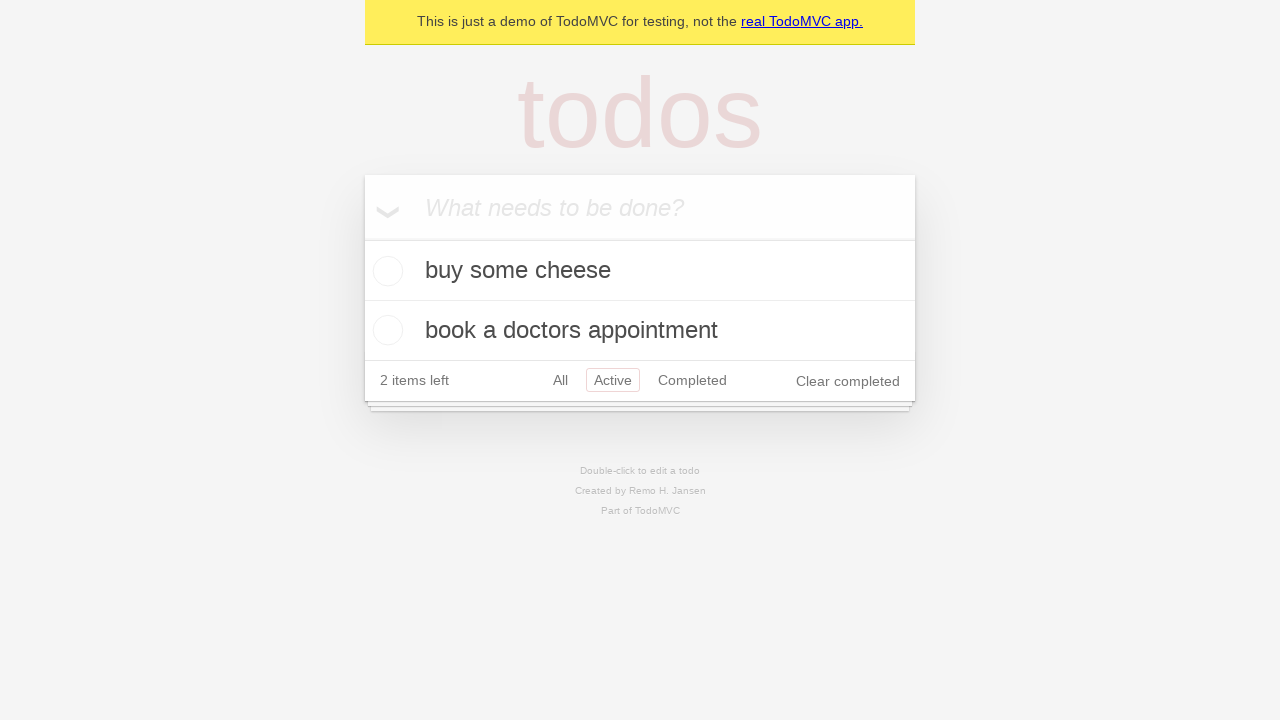

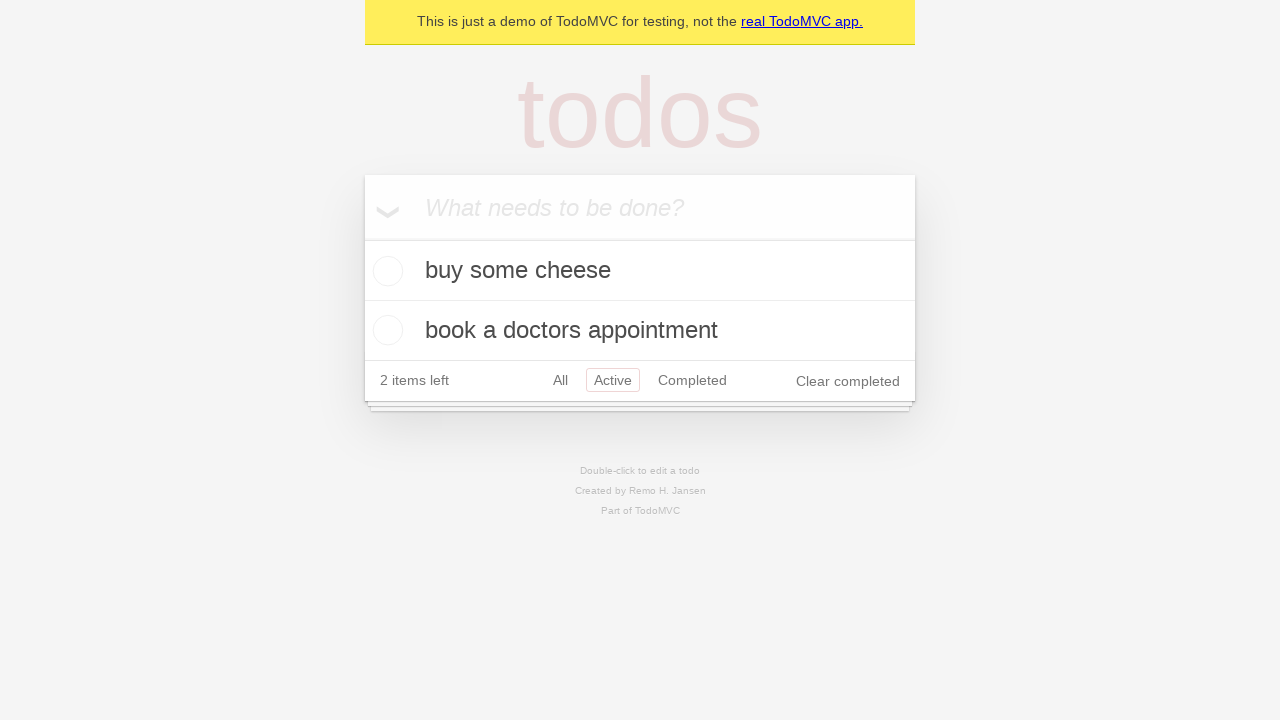